Navigates to a page, clicks on a mathematically computed link text, fills out a registration form with personal details, and submits it

Starting URL: http://suninjuly.github.io/find_link_text

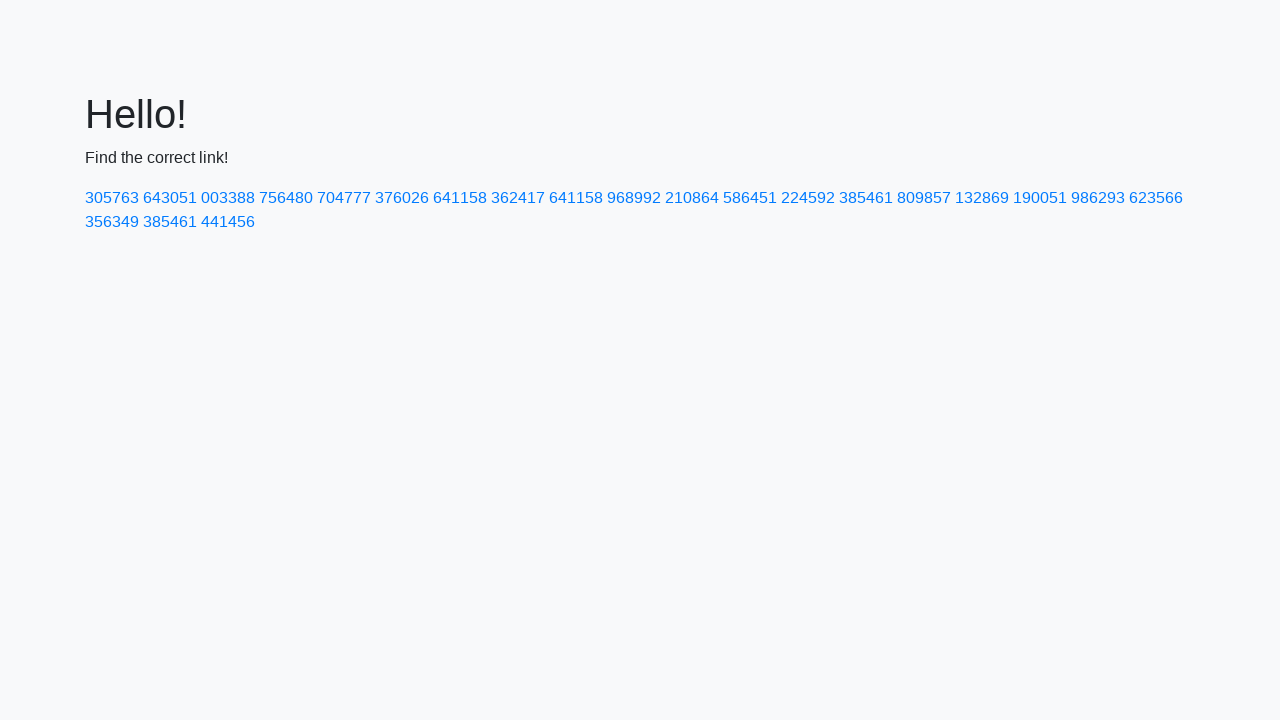

Clicked on mathematically computed link with text '224592' at (808, 198) on a:has-text('224592')
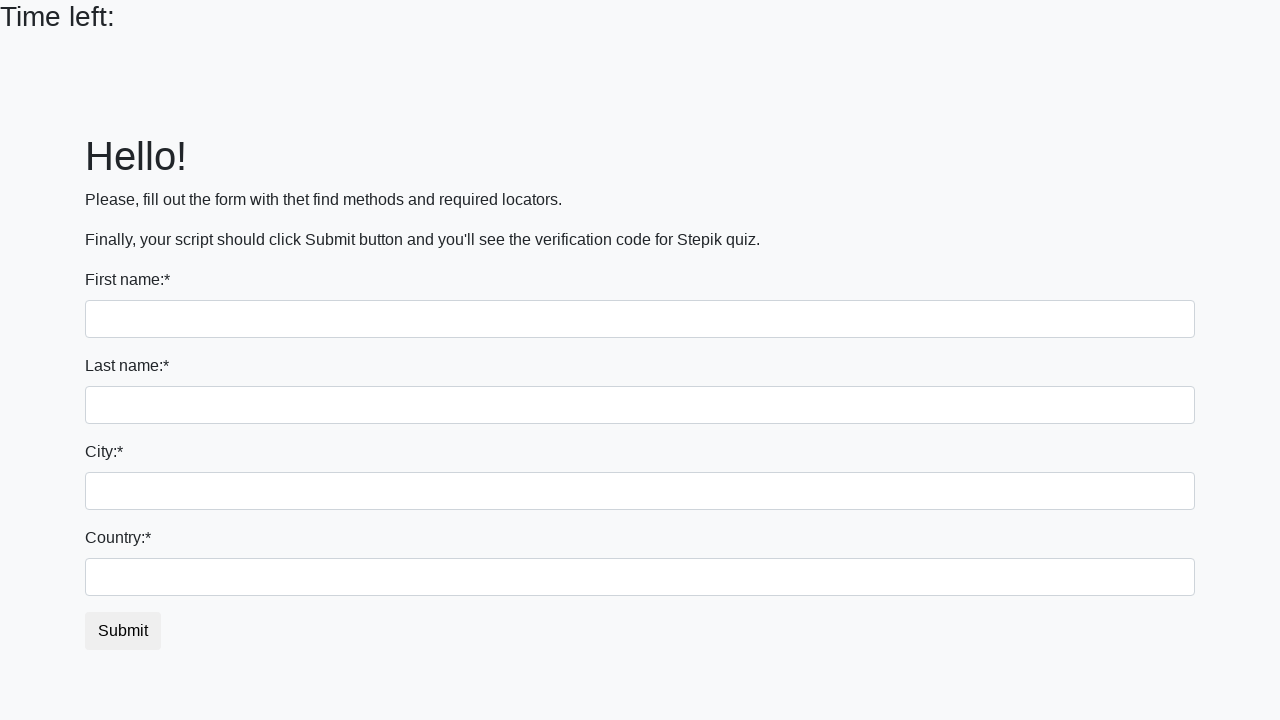

Filled first name field with 'Ivan' on input[name='first_name']
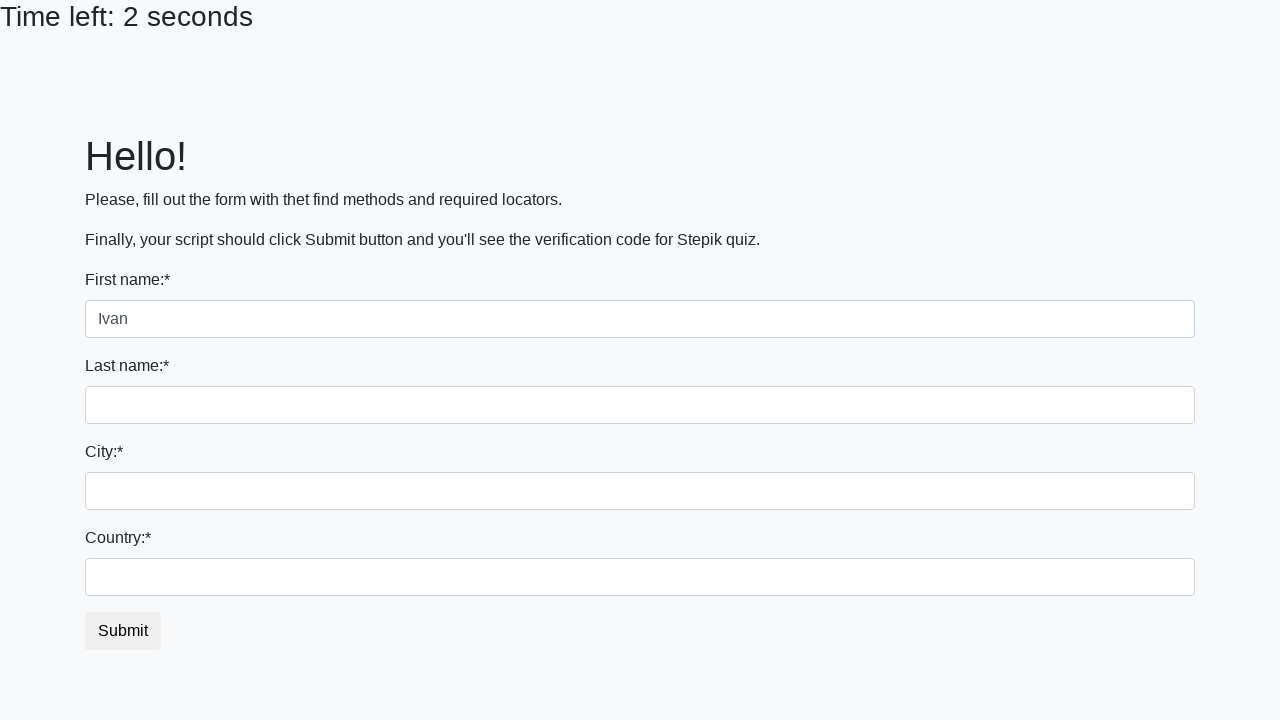

Filled last name field with 'Petrov' on input[name='last_name']
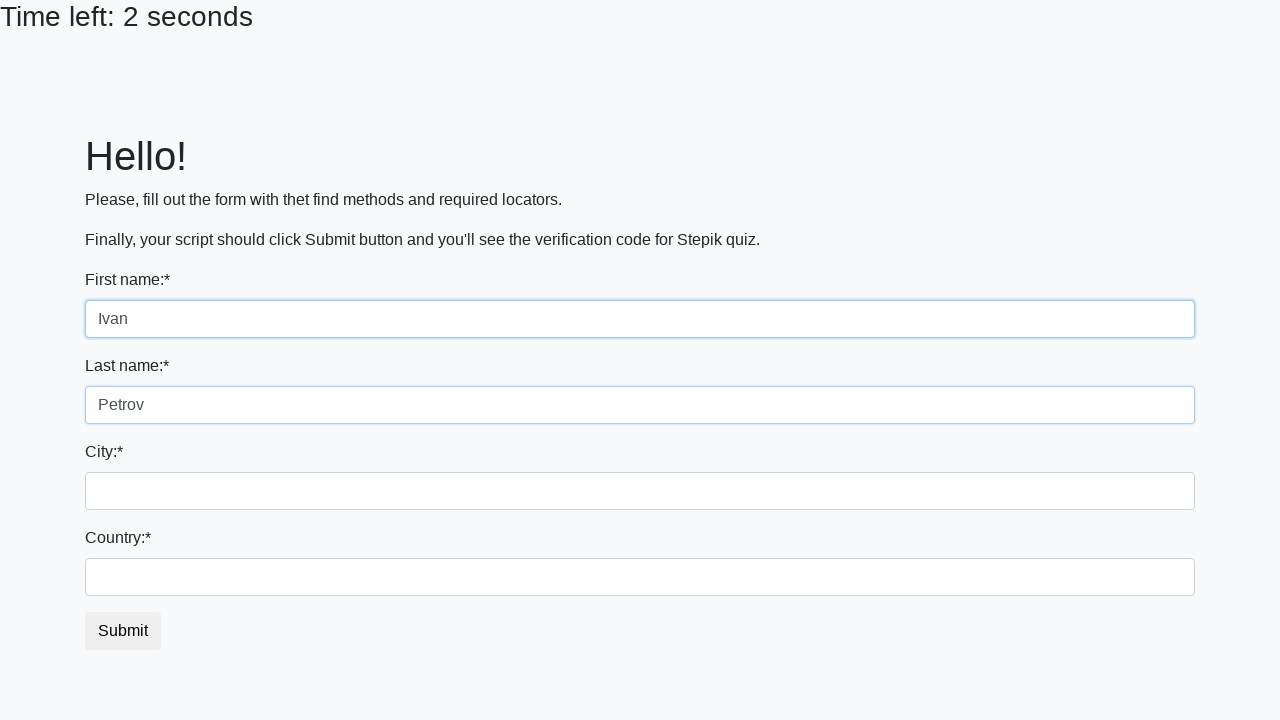

Filled city field with 'Smolensk' on .form-control.city
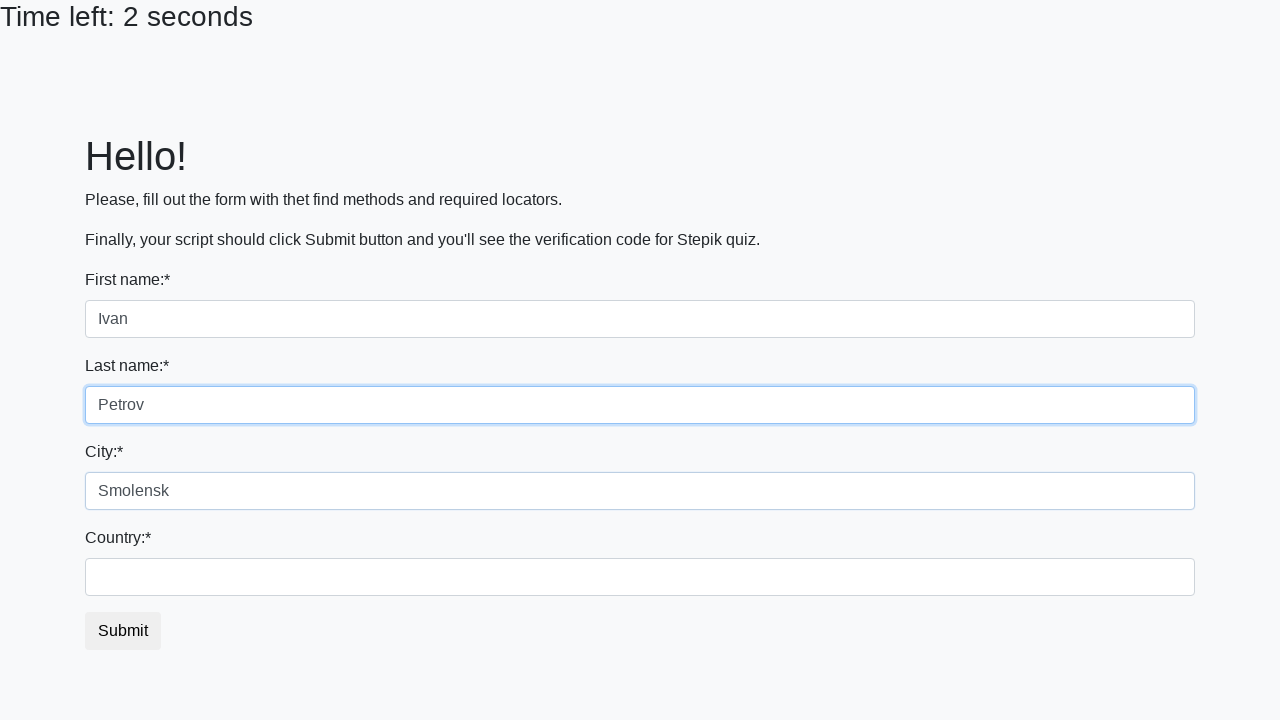

Filled country field with 'Russia' on #country
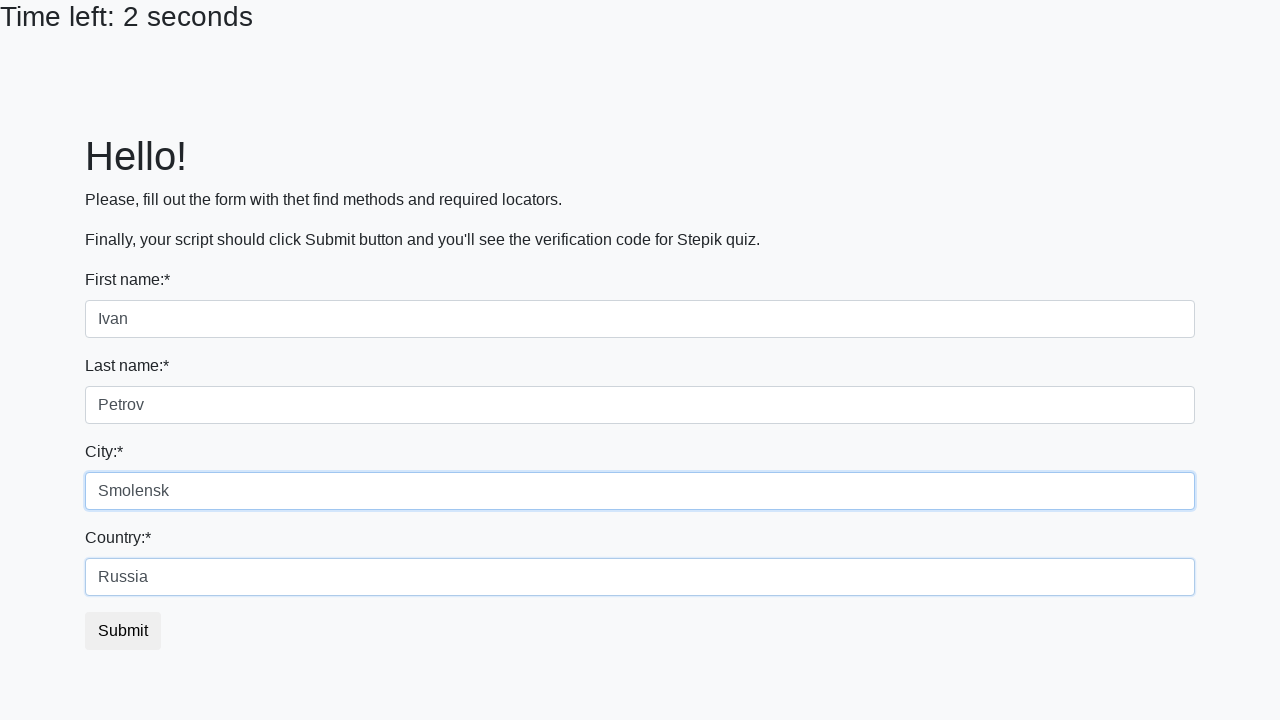

Clicked submit button to send registration form at (123, 631) on button.btn
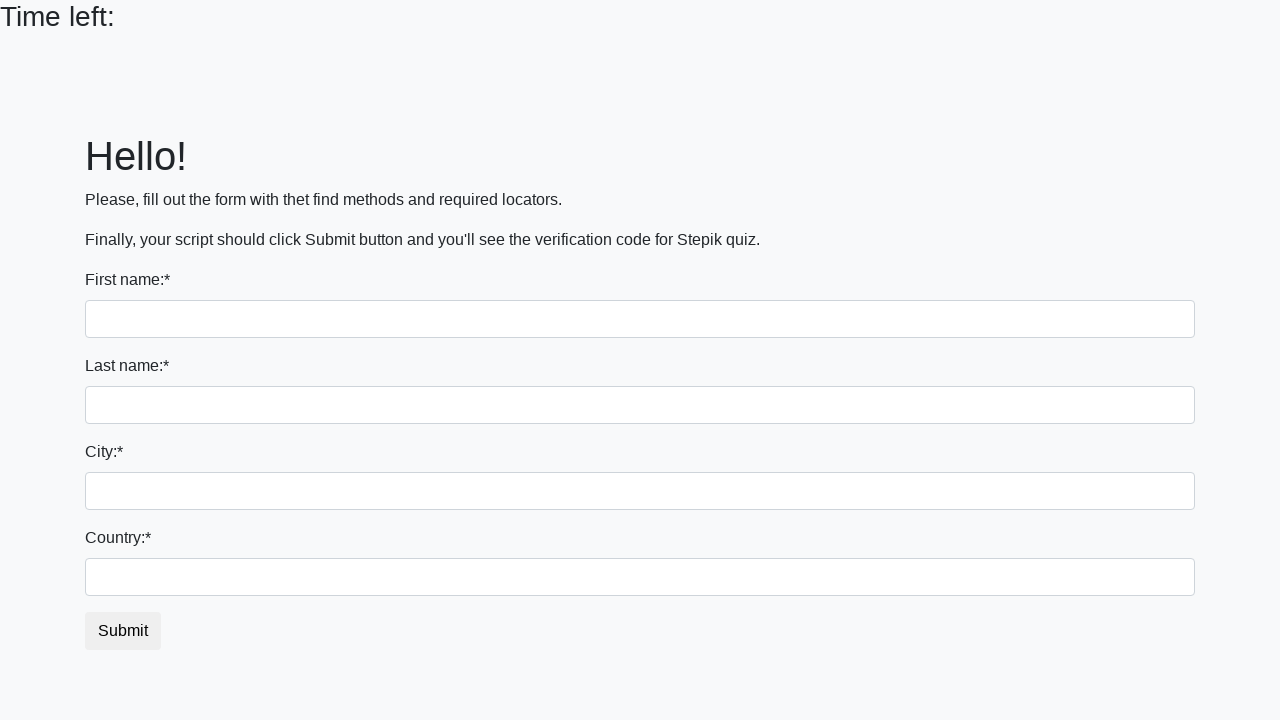

Waited 2 seconds for result page to load
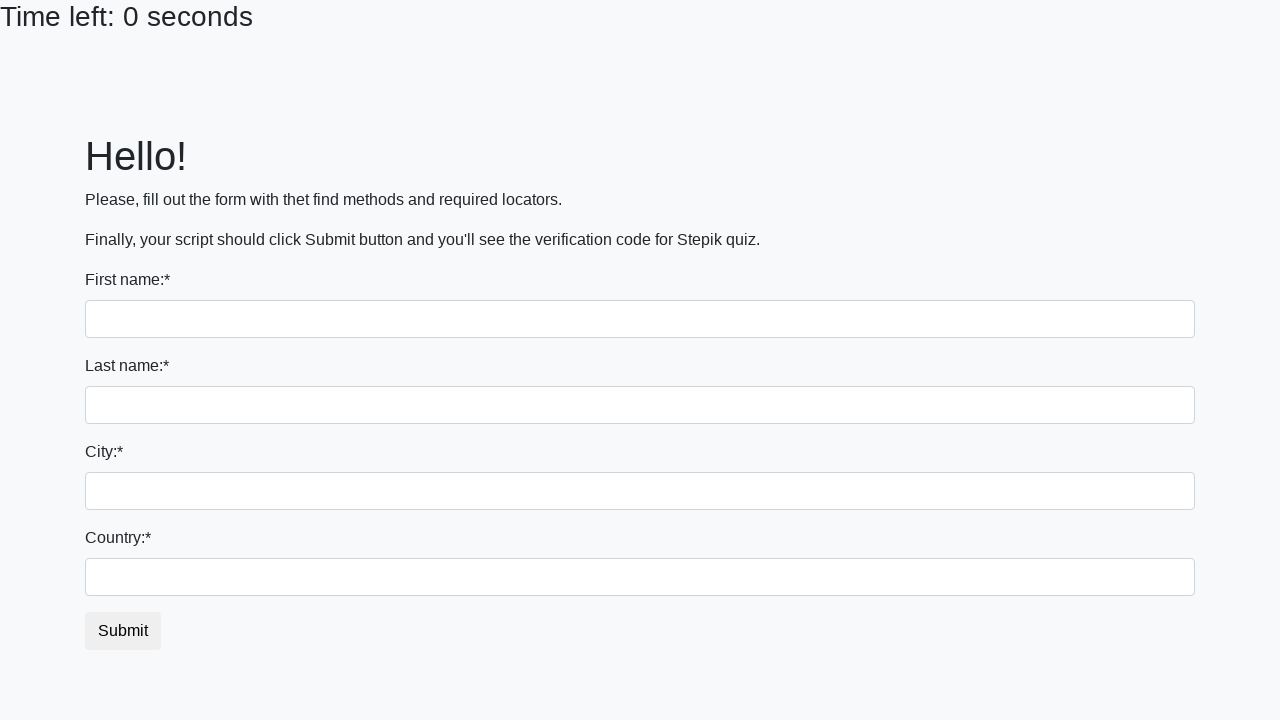

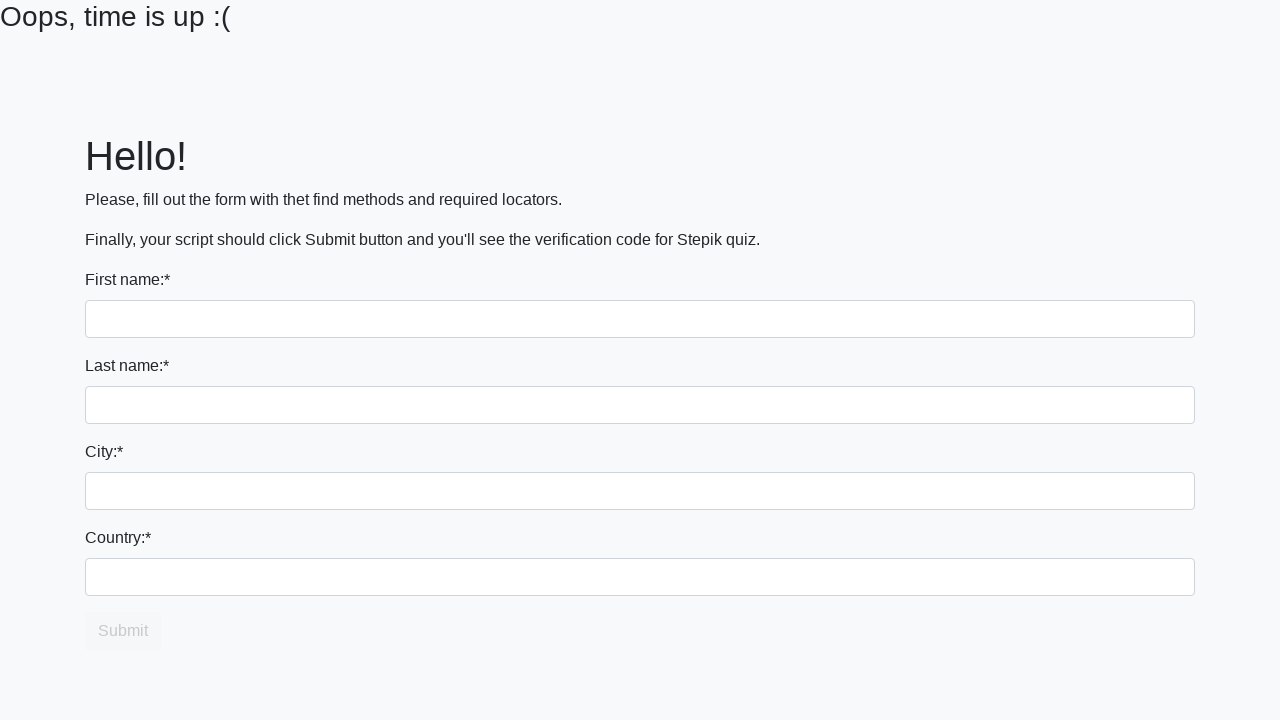